Tests marking individual items as complete by checking their toggle boxes

Starting URL: https://demo.playwright.dev/todomvc

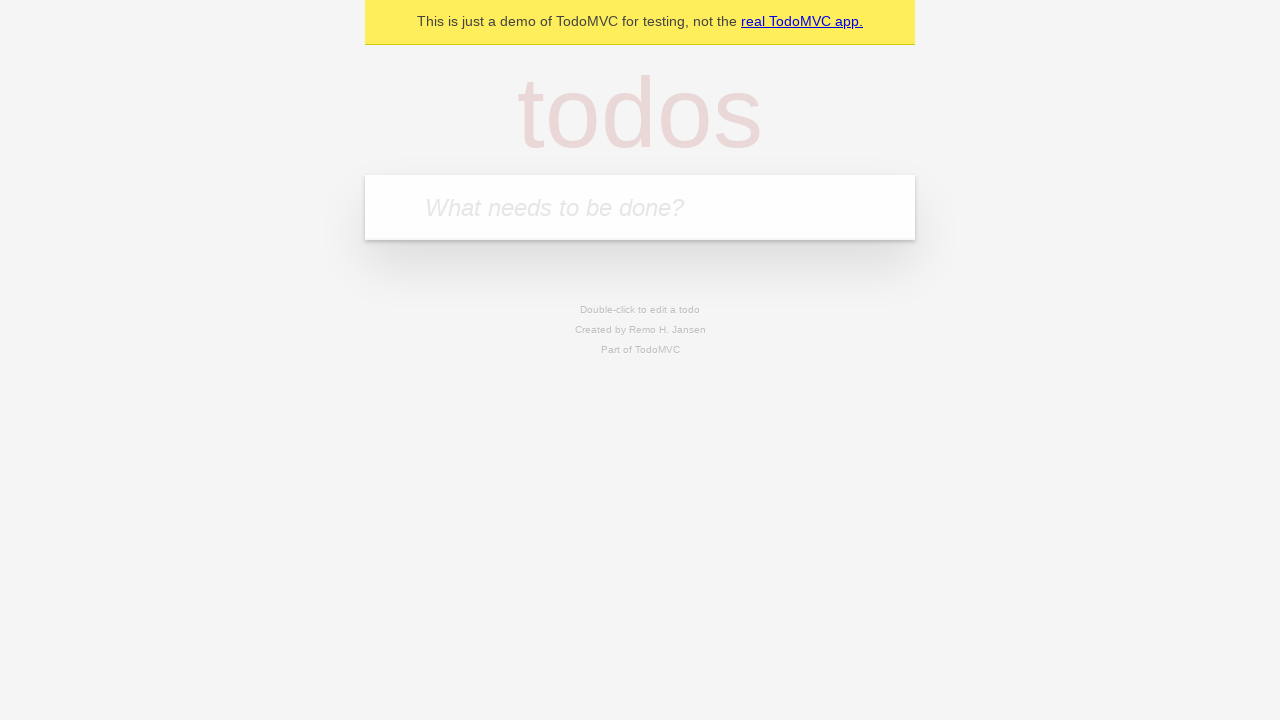

Filled new todo input with 'buy some cheese' on .new-todo
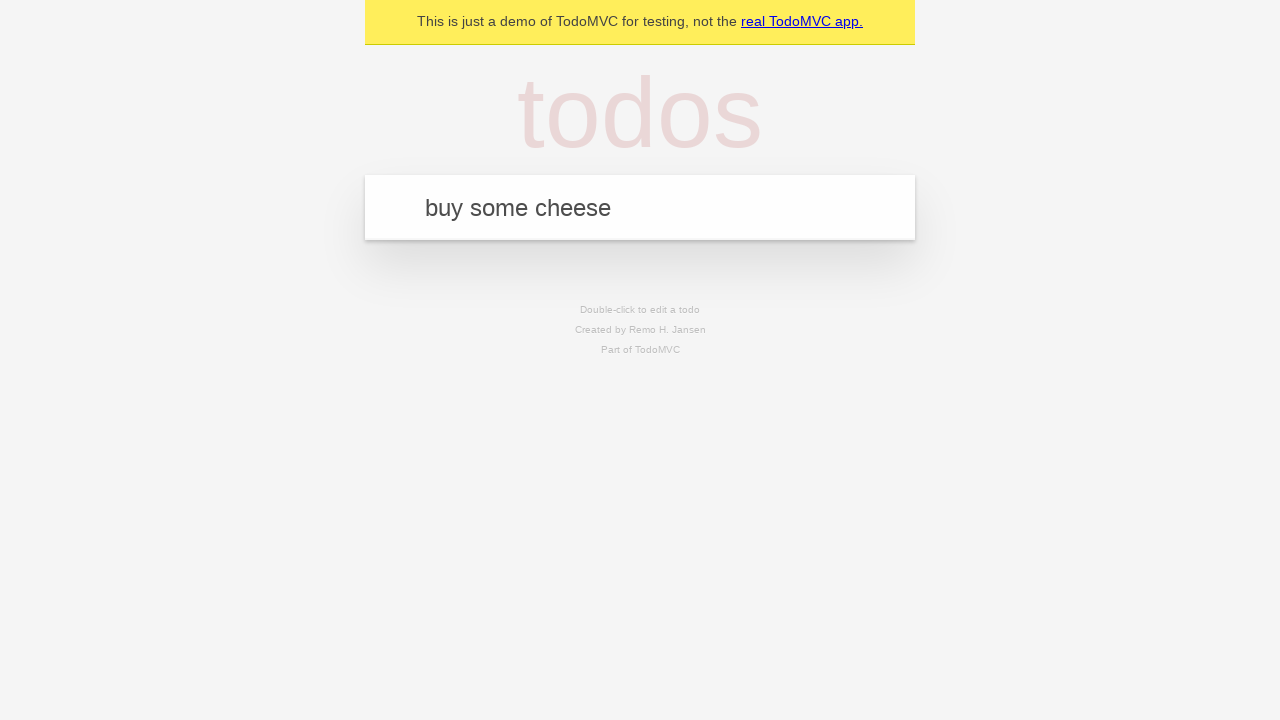

Pressed Enter to create first todo item on .new-todo
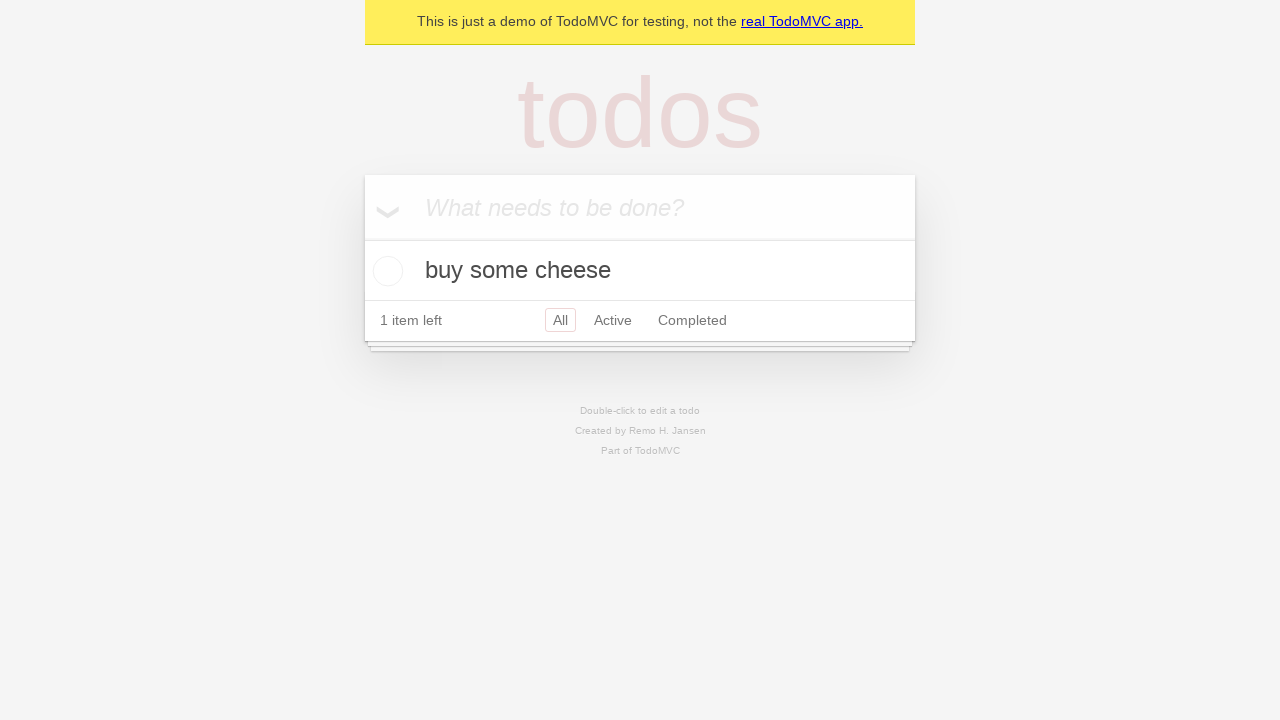

Filled new todo input with 'feed the cat' on .new-todo
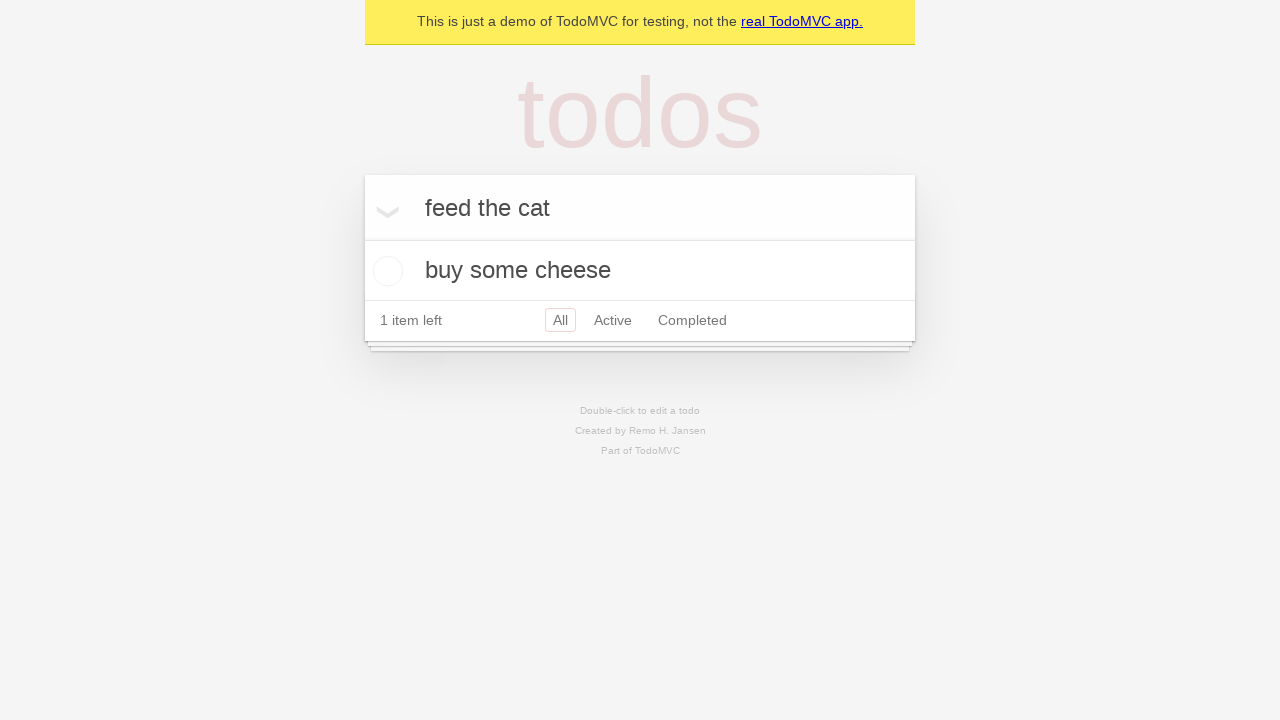

Pressed Enter to create second todo item on .new-todo
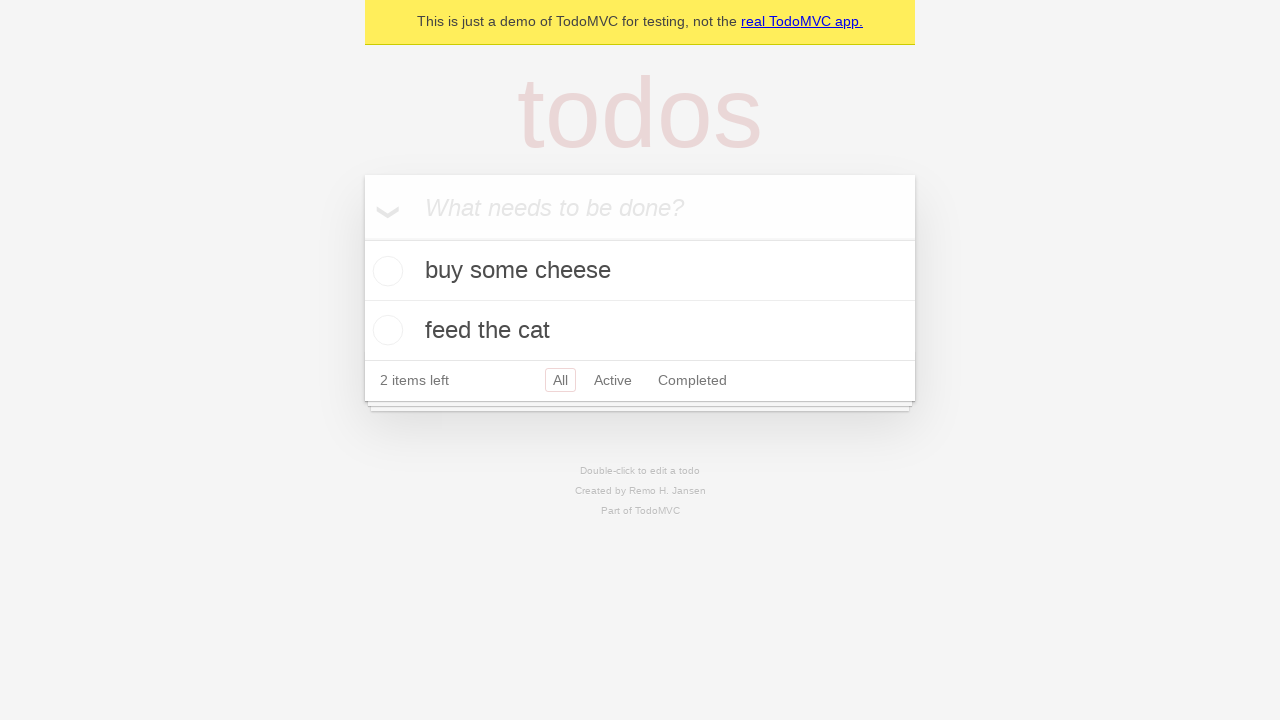

Selected first todo item from the list
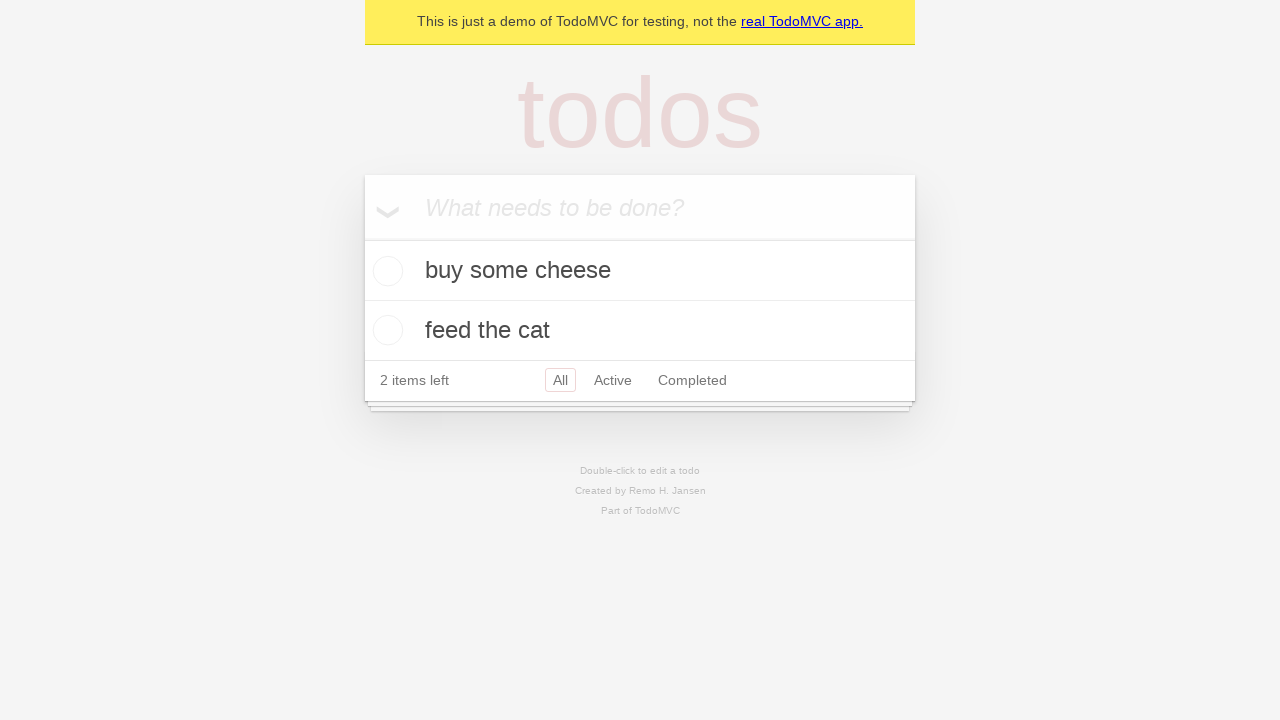

Checked toggle box for first todo item 'buy some cheese' at (385, 271) on .todo-list li >> nth=0 >> .toggle
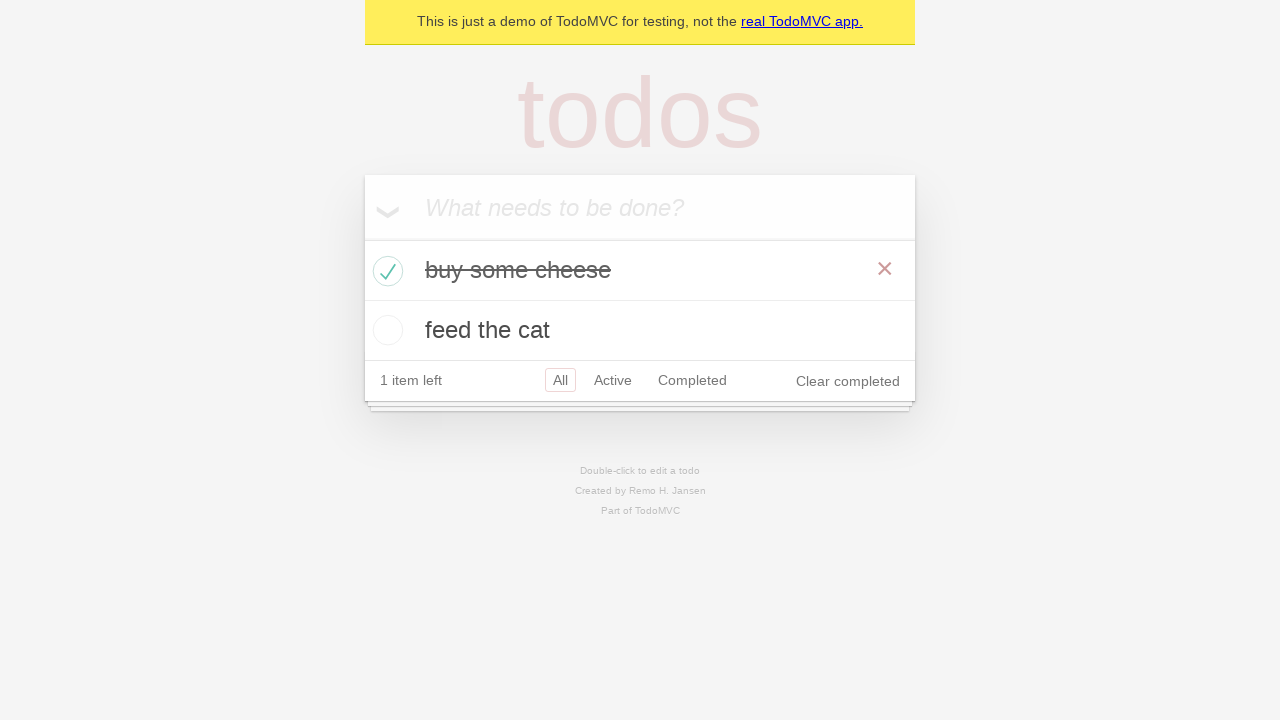

Selected second todo item from the list
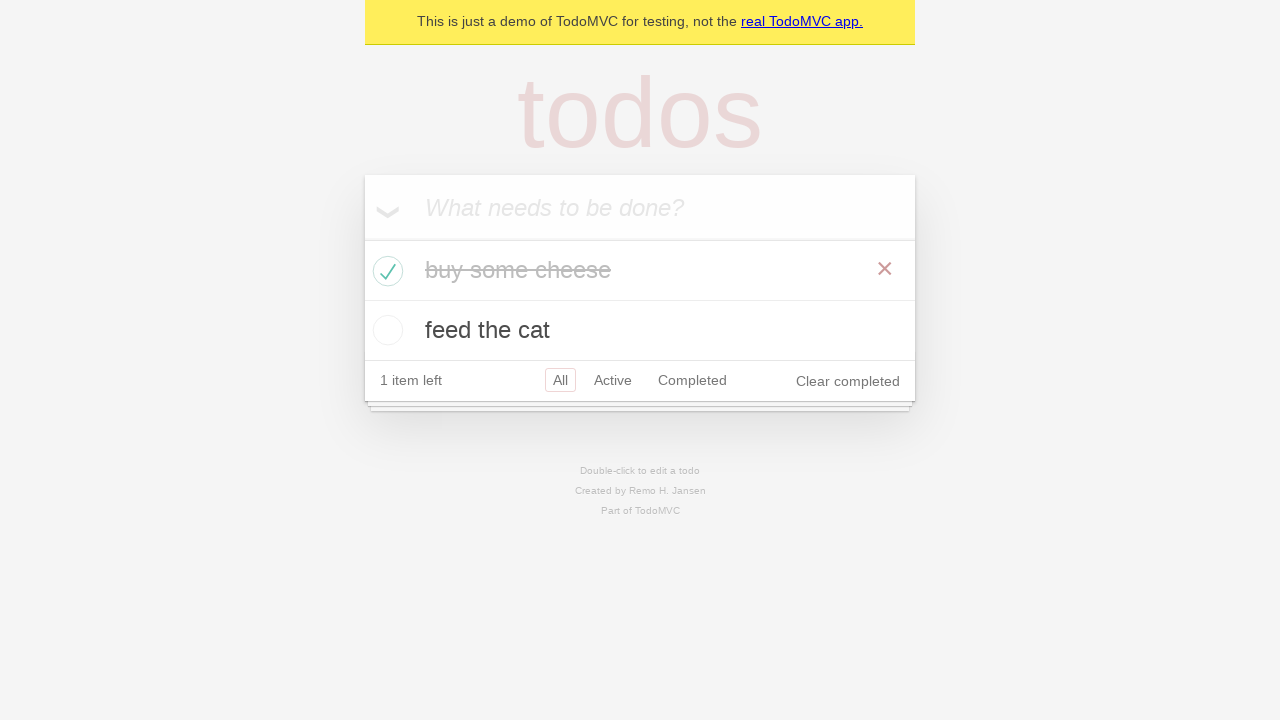

Checked toggle box for second todo item 'feed the cat' at (385, 330) on .todo-list li >> nth=1 >> .toggle
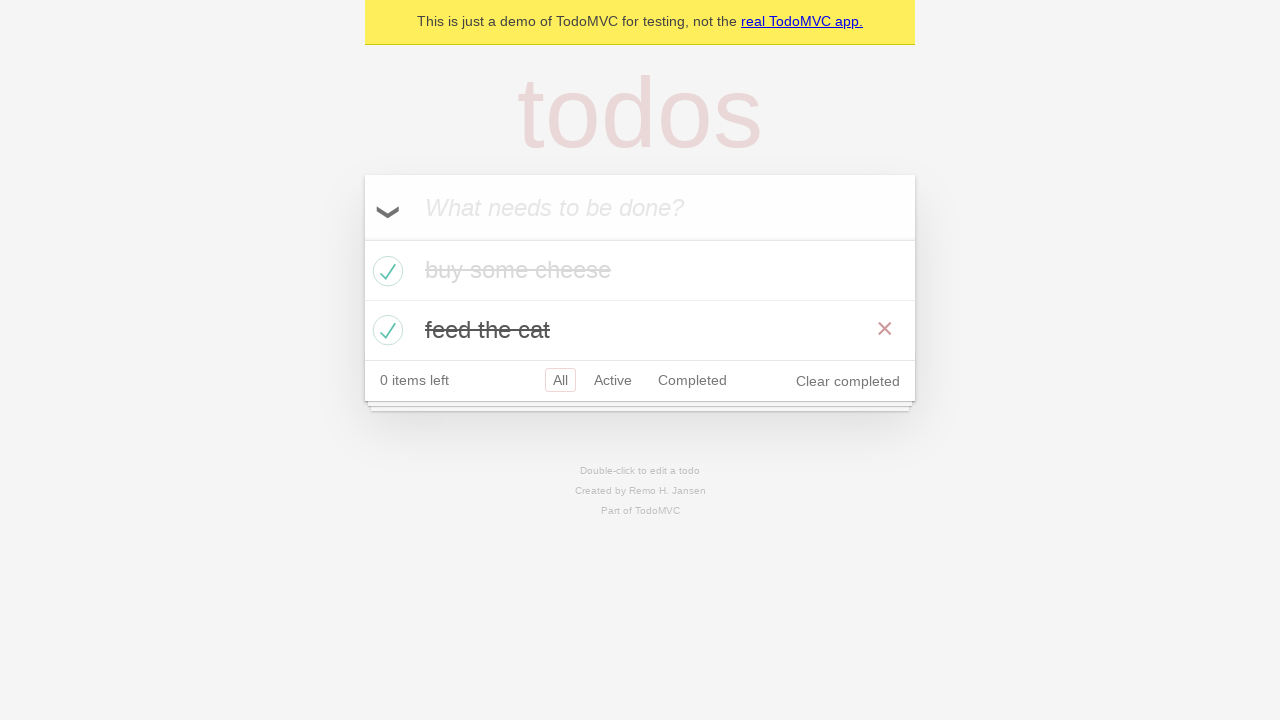

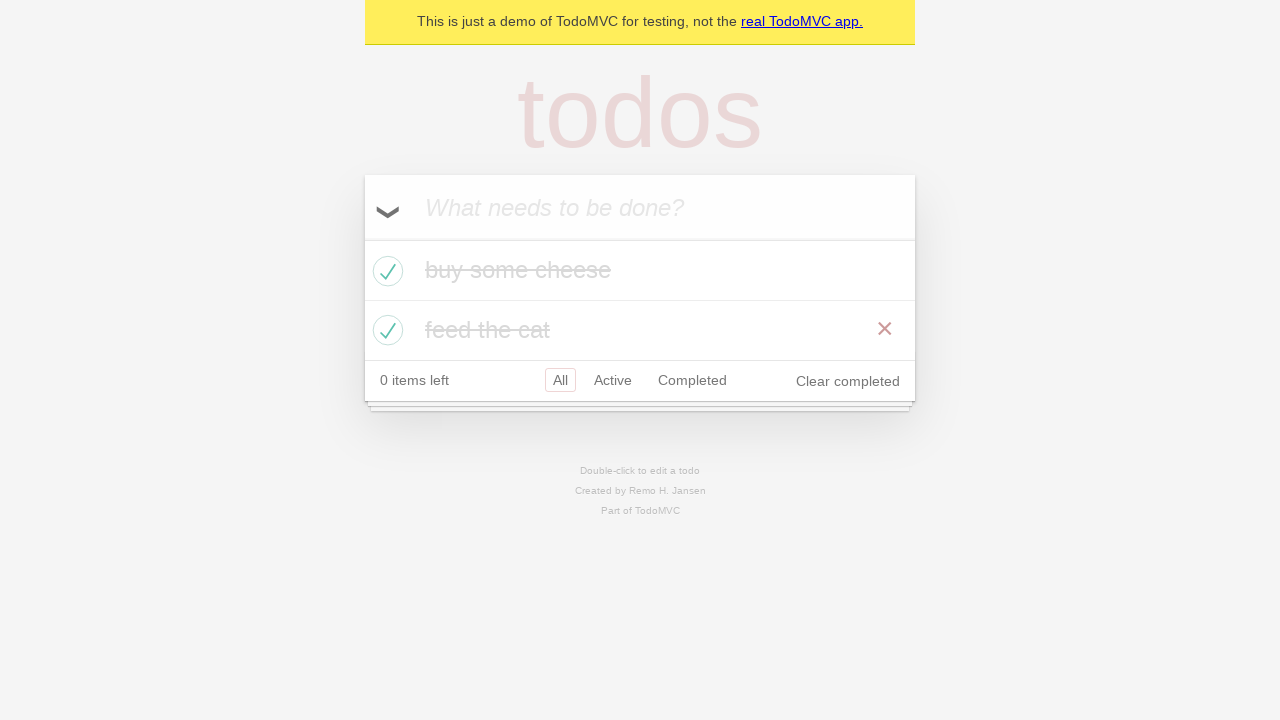